Tests dropdown selection functionality by selecting options using different methods (by index, value, and visible text) and iterating through all options

Starting URL: https://chandanachaitanya.github.io/selenium-practice-site/

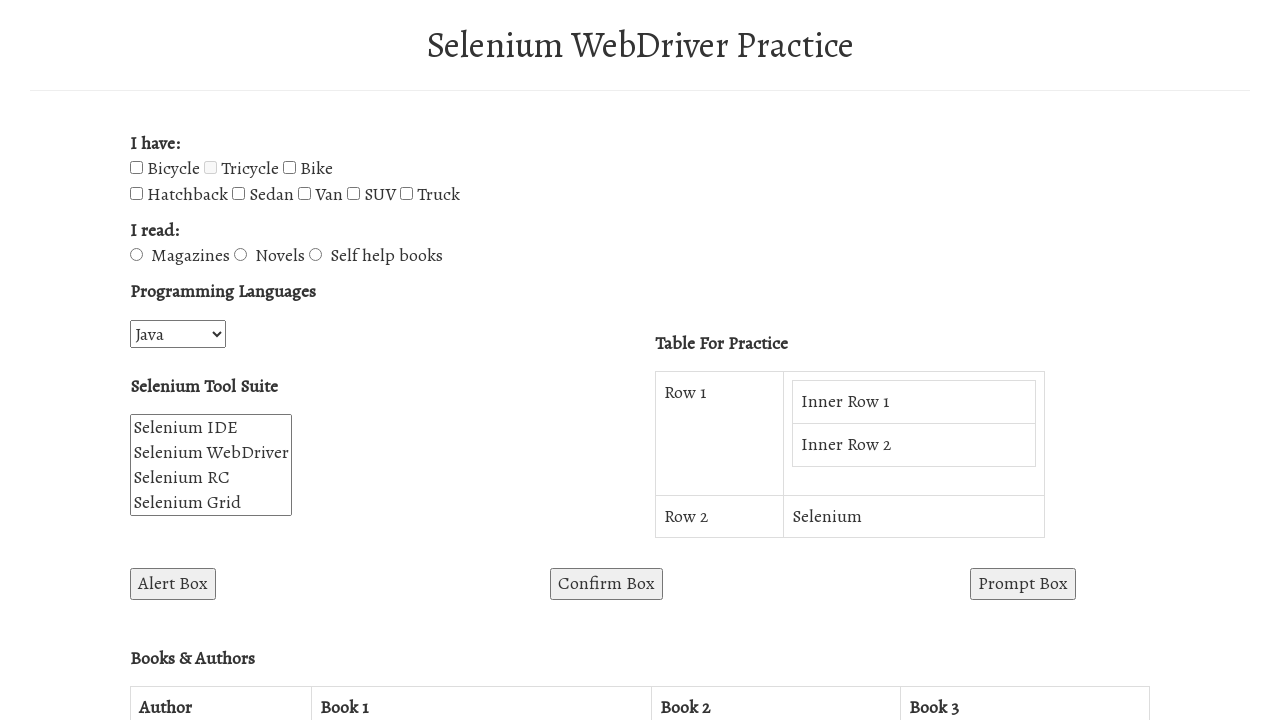

Located dropdown element with id 'programming-languages'
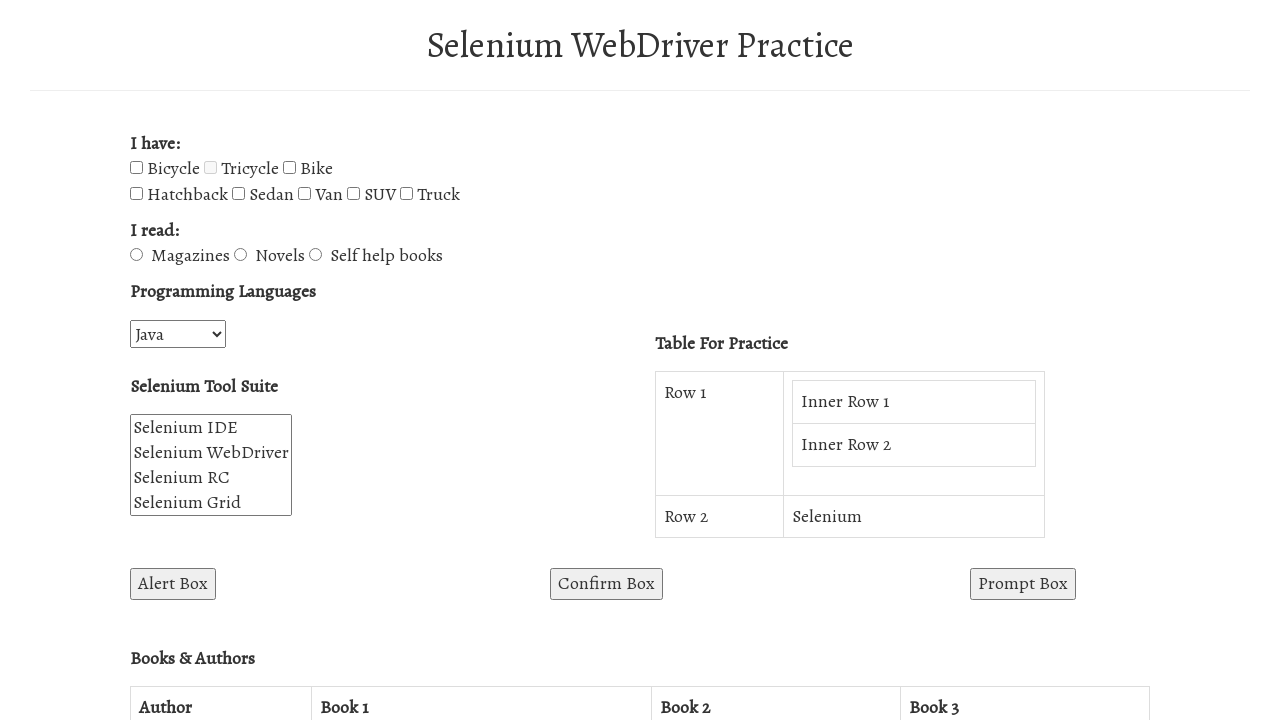

Selected dropdown option by index 2 (3rd option) on select#programming-languages
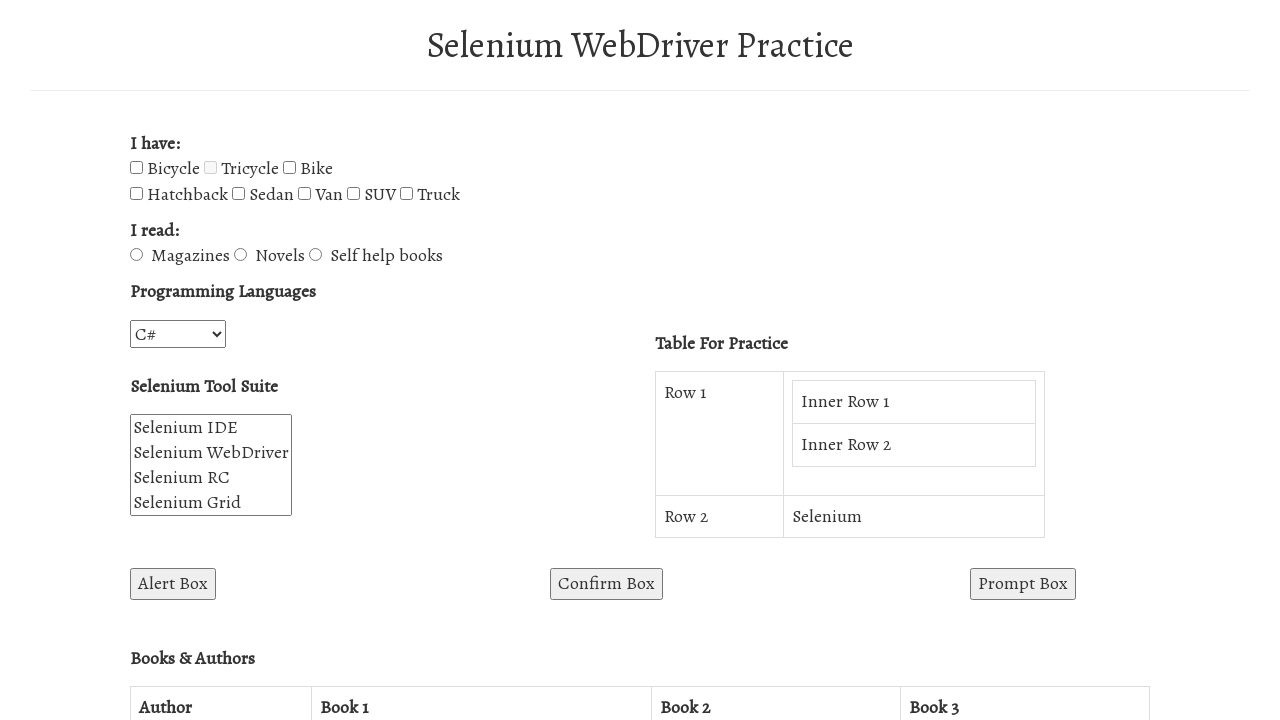

Selected dropdown option by value 'Python' on select#programming-languages
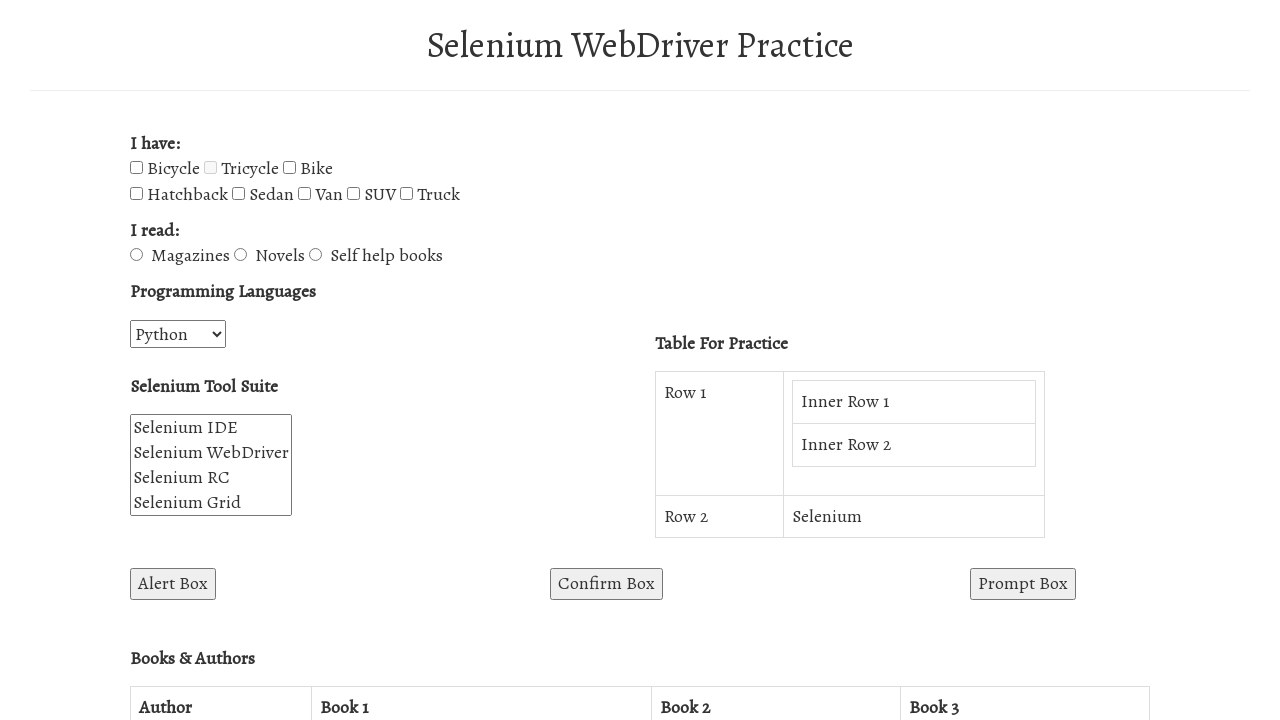

Selected dropdown option by visible text 'JavaScript' on select#programming-languages
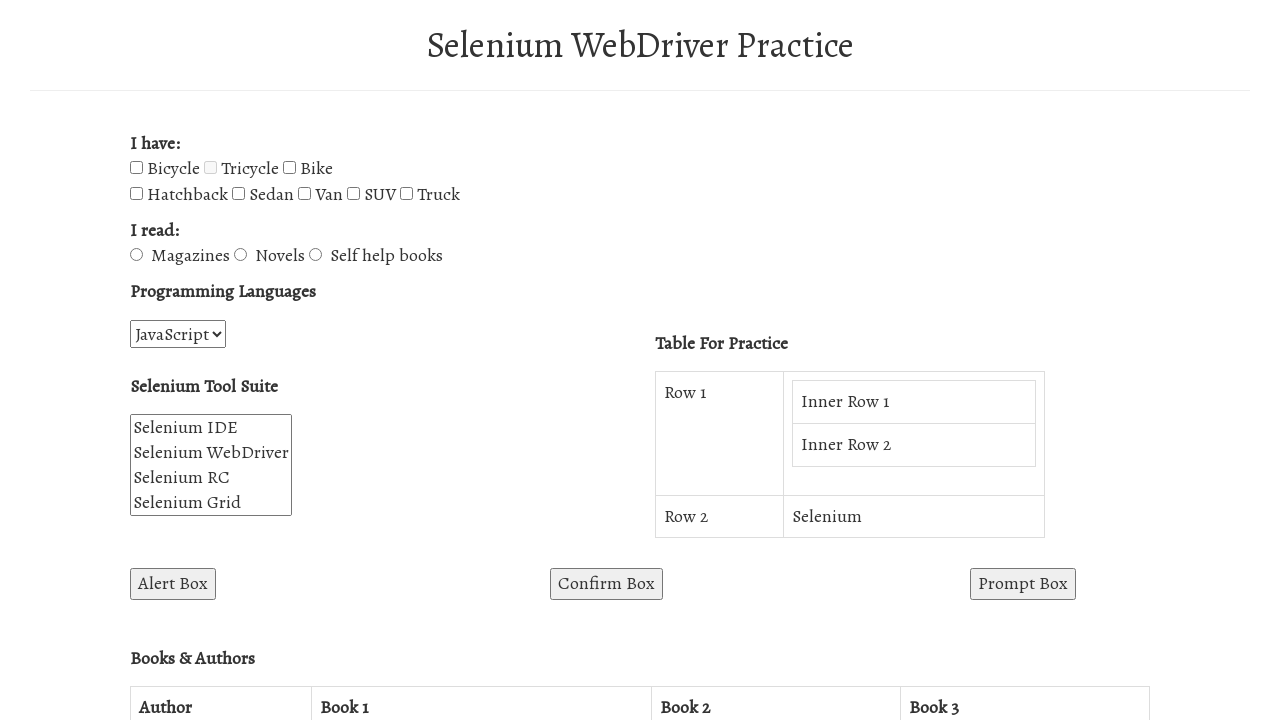

Retrieved all dropdown options
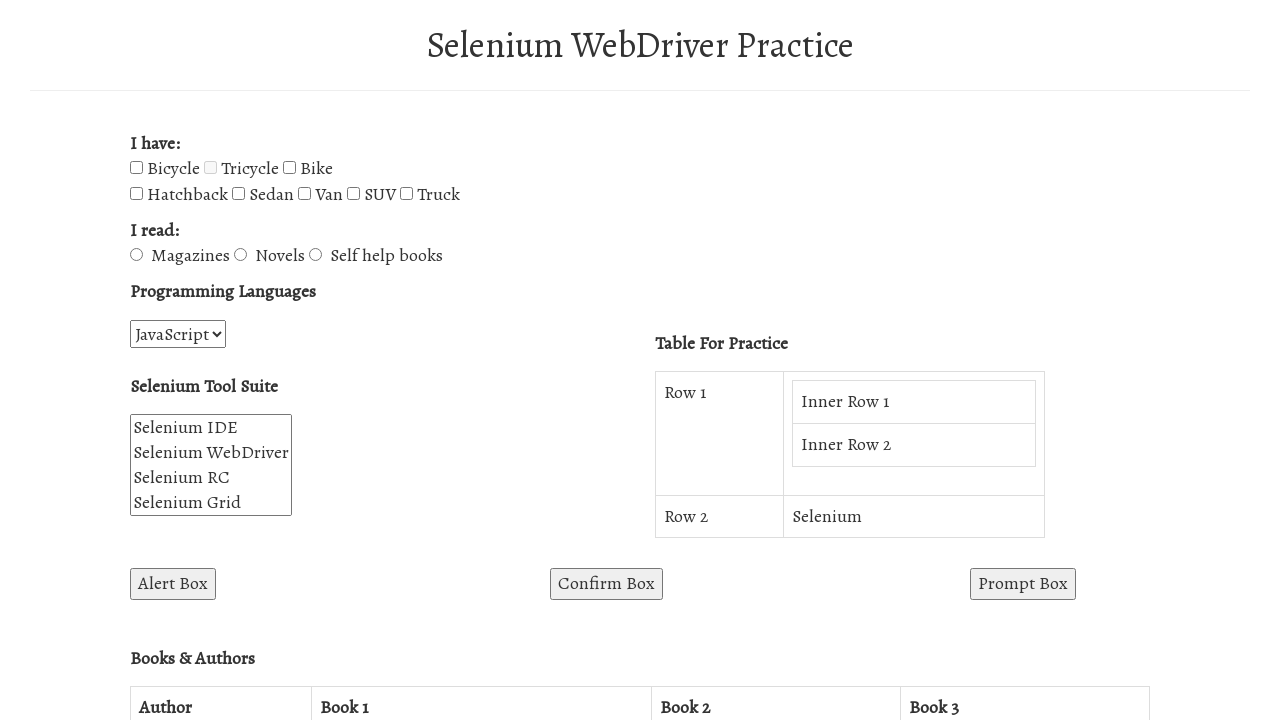

Printed dropdown option text: Java
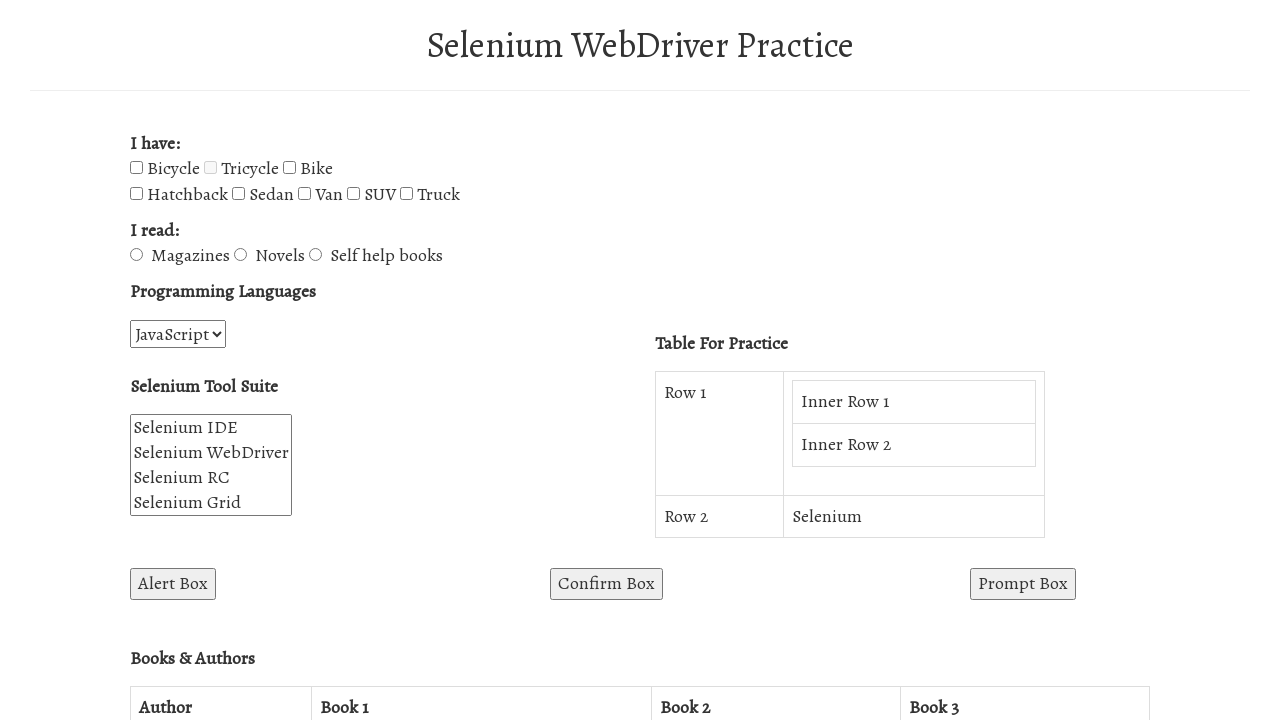

Printed dropdown option text: C++
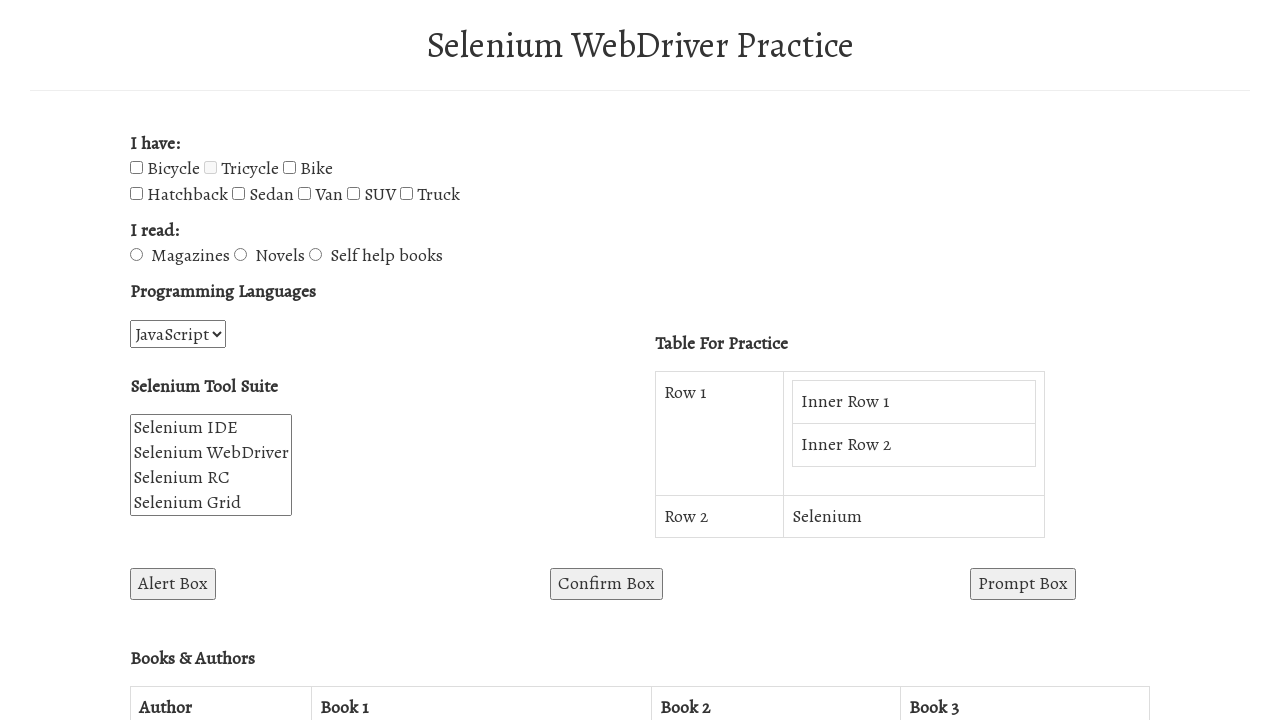

Printed dropdown option text: C#
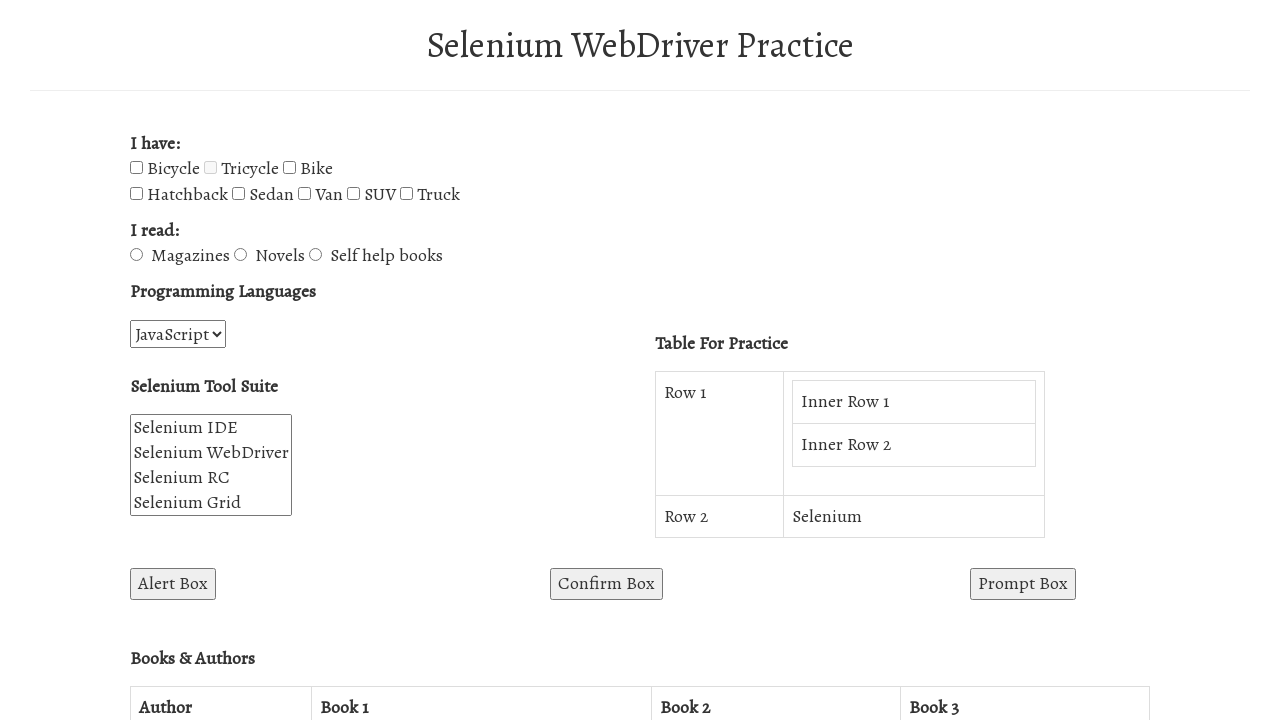

Printed dropdown option text: JavaScript
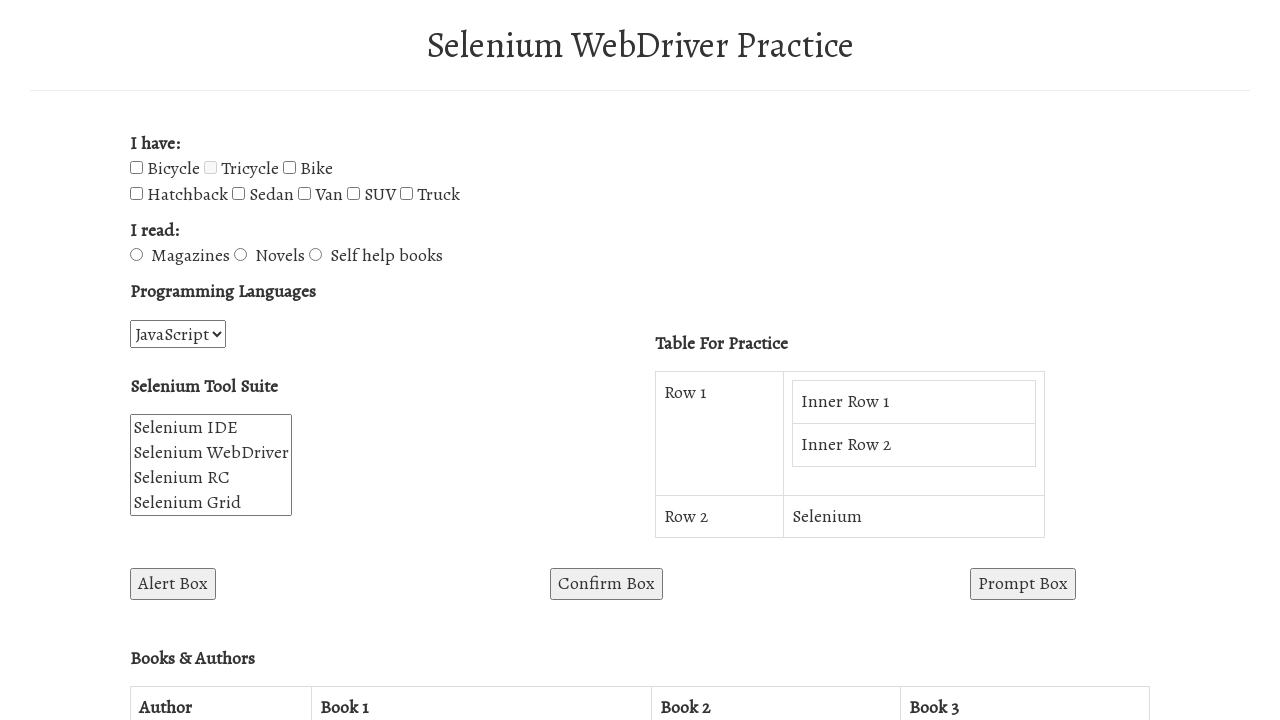

Printed dropdown option text: Python
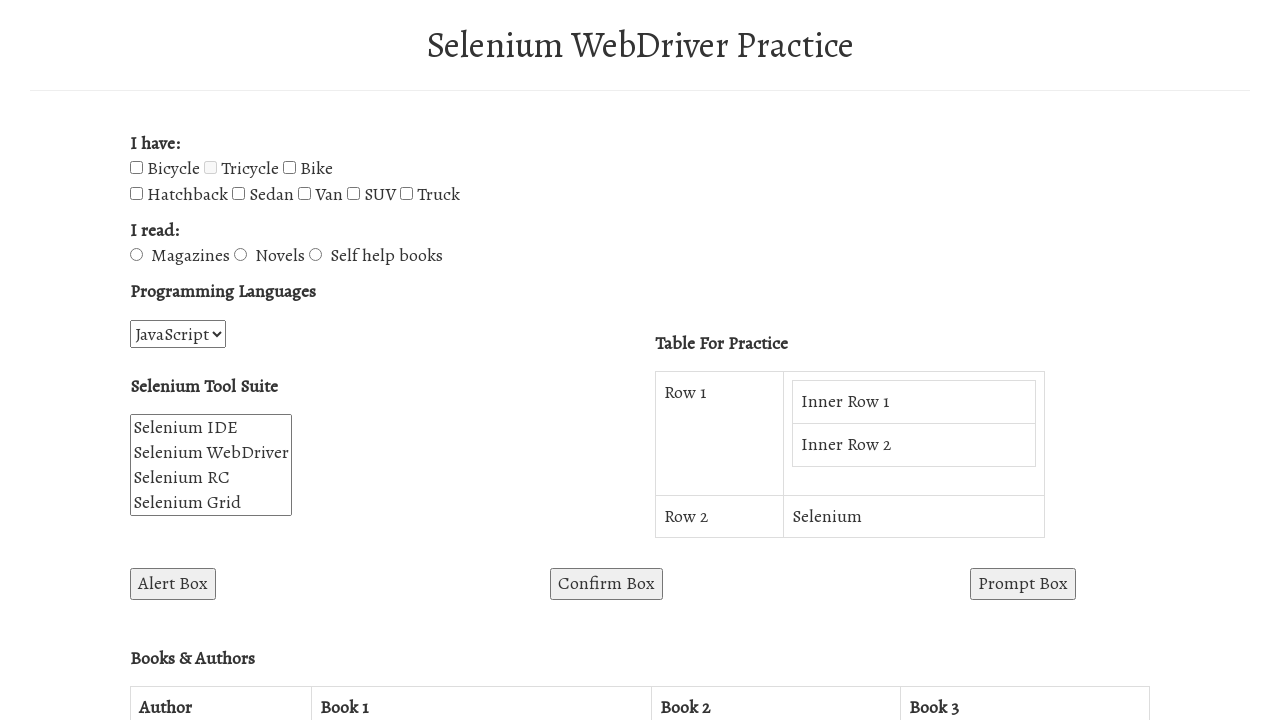

Printed dropdown option text: PHP
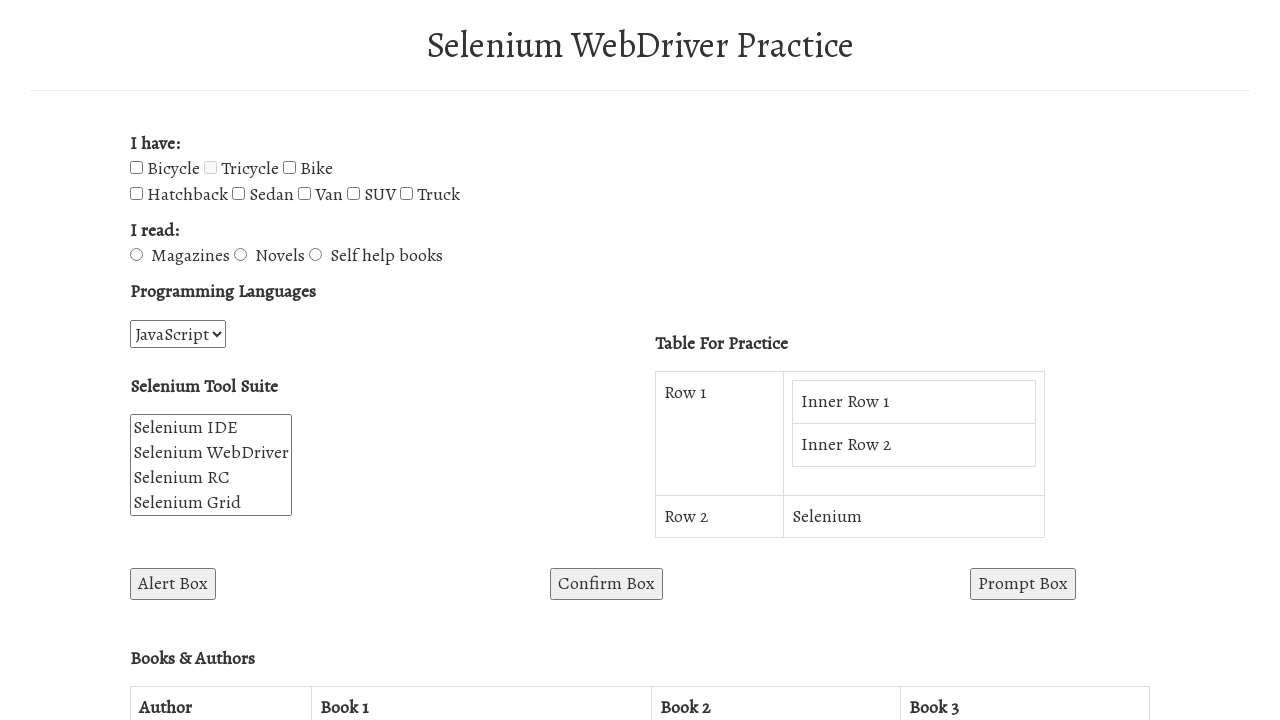

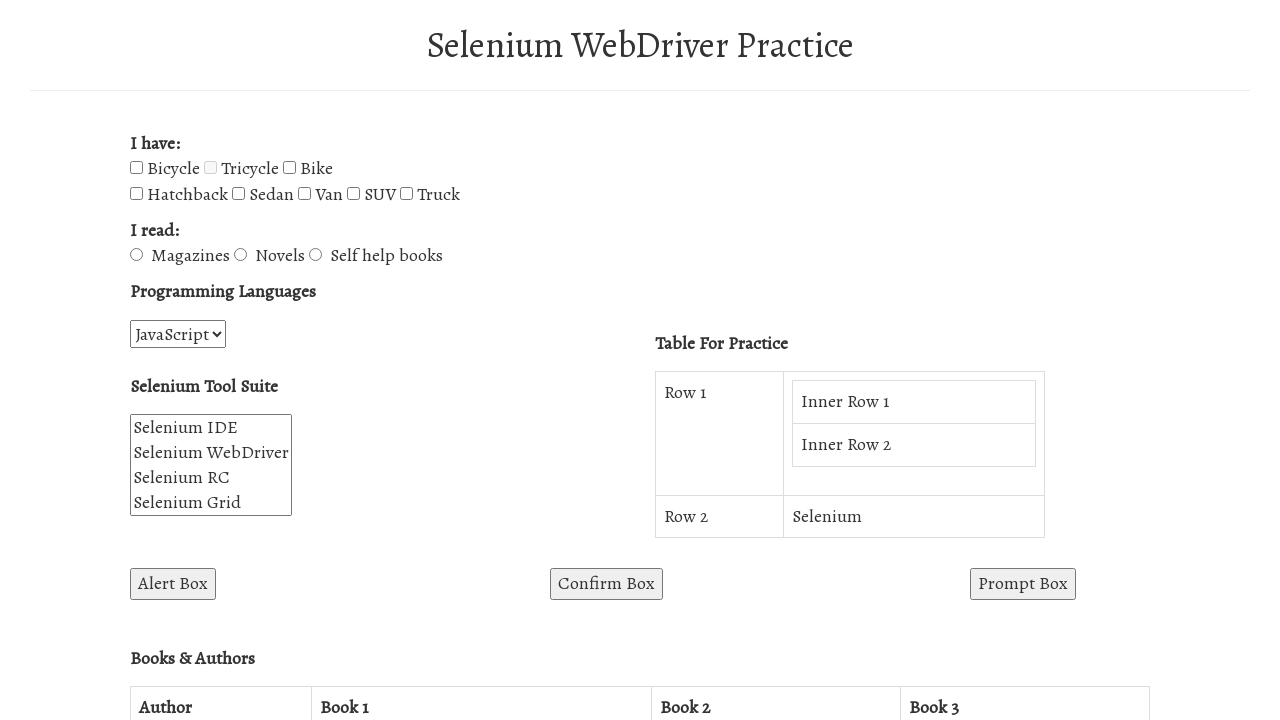